Navigates to JustDial homepage and waits for page to load

Starting URL: https://www.justdial.com

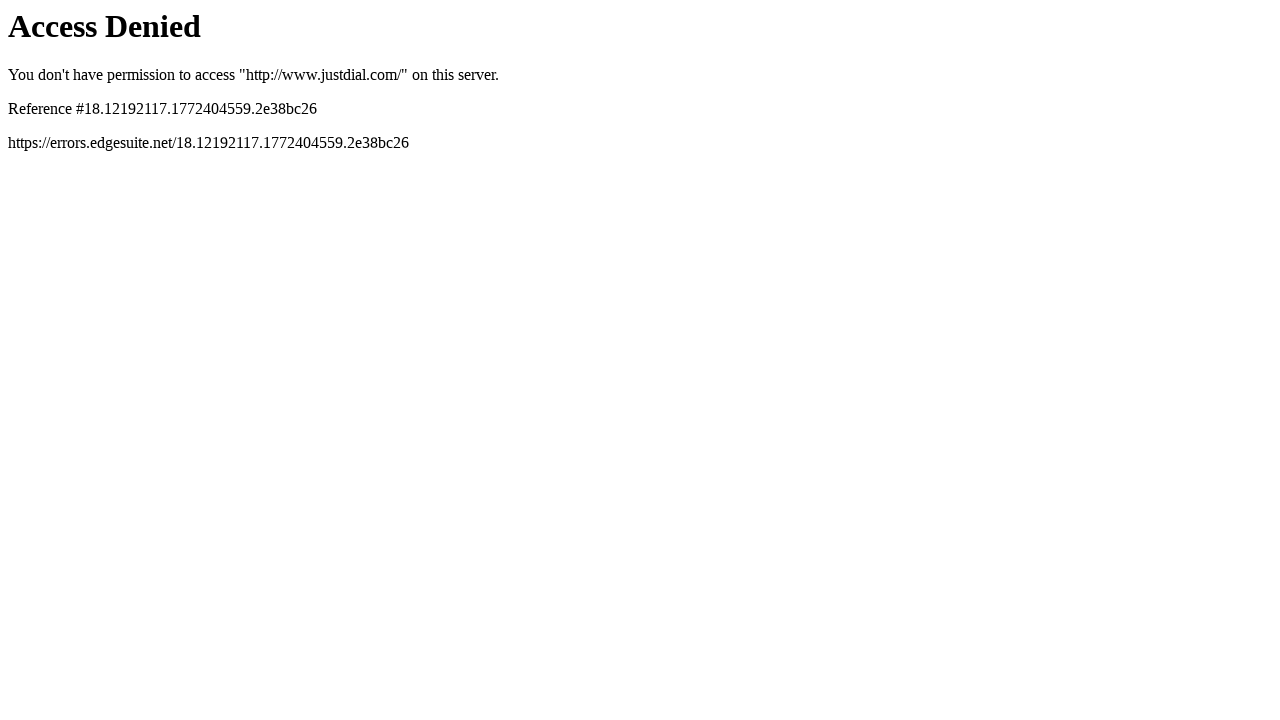

Navigated to JustDial homepage
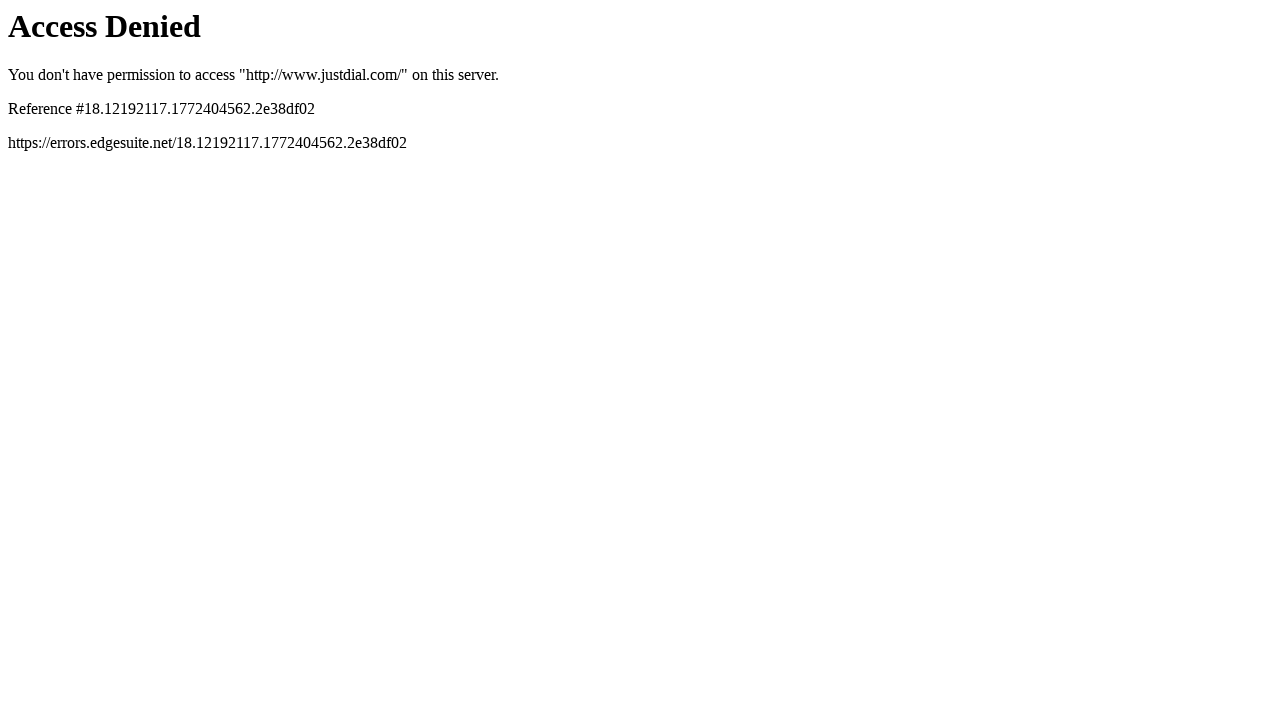

Waited for page DOM to fully load
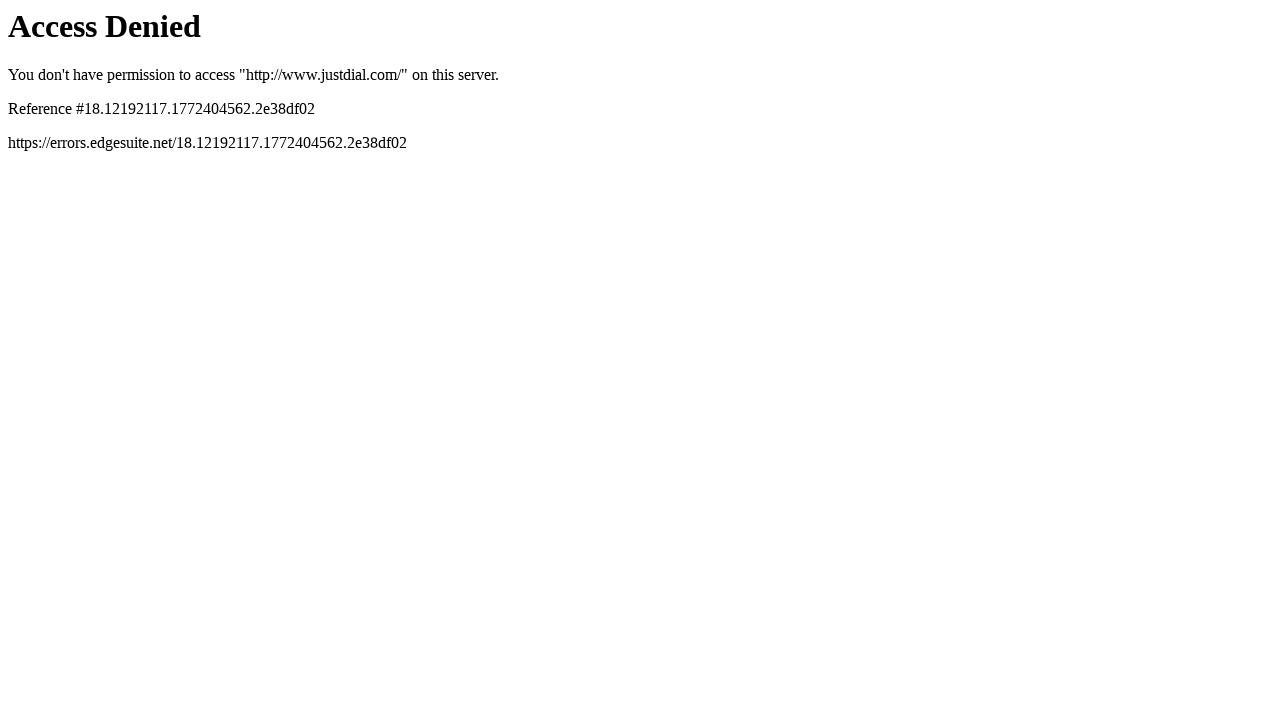

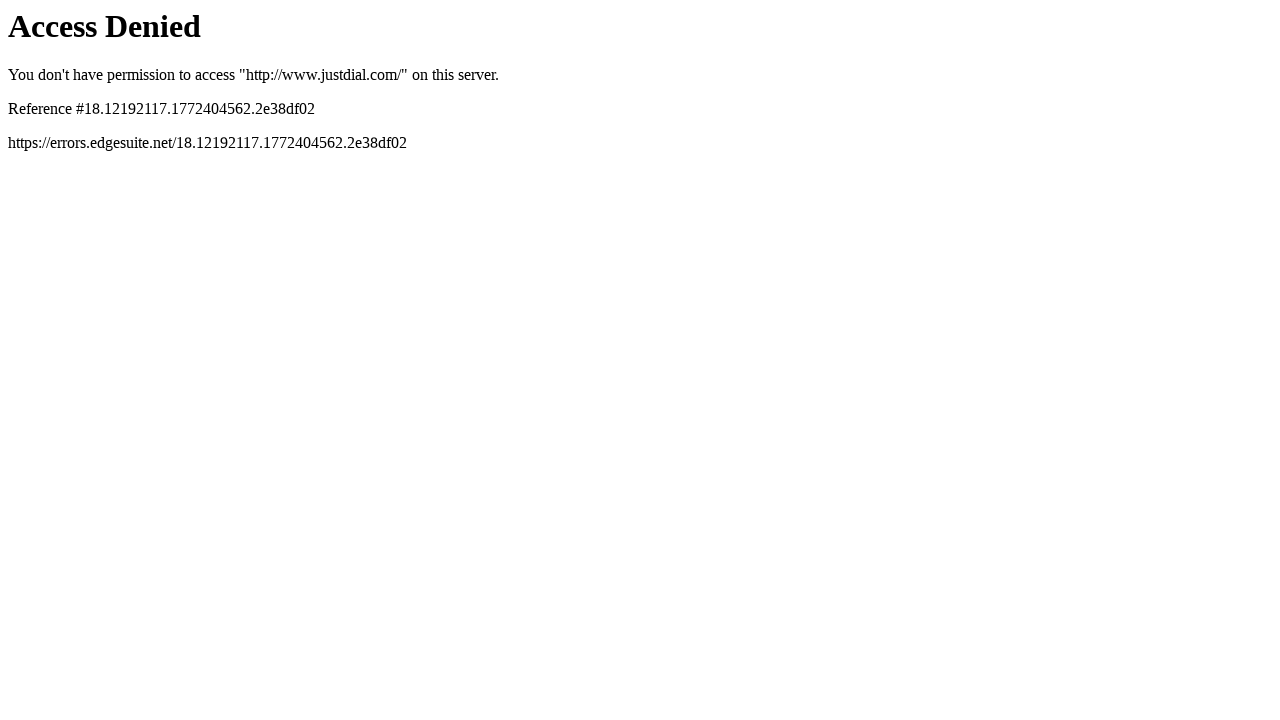